Navigates to VCTC Pune educational institution website and verifies the page loads

Starting URL: https://vctcpune.com/

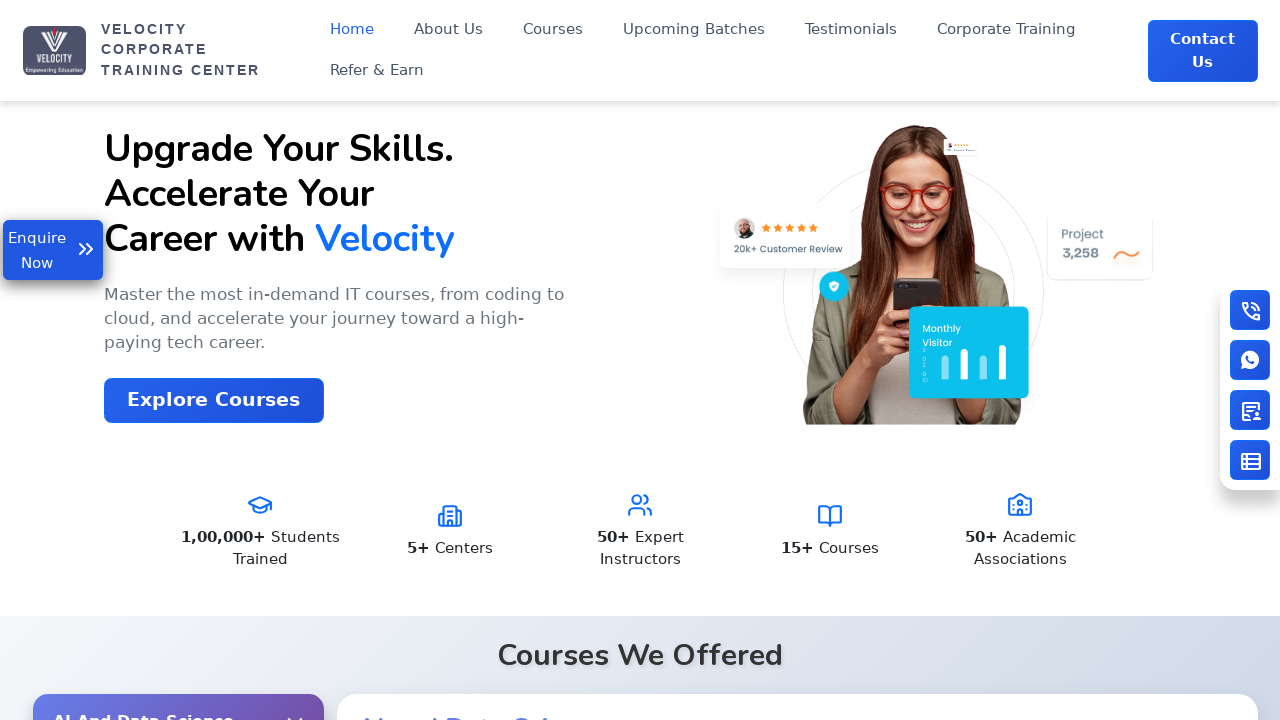

Waited for DOM content loaded on VCTC Pune website
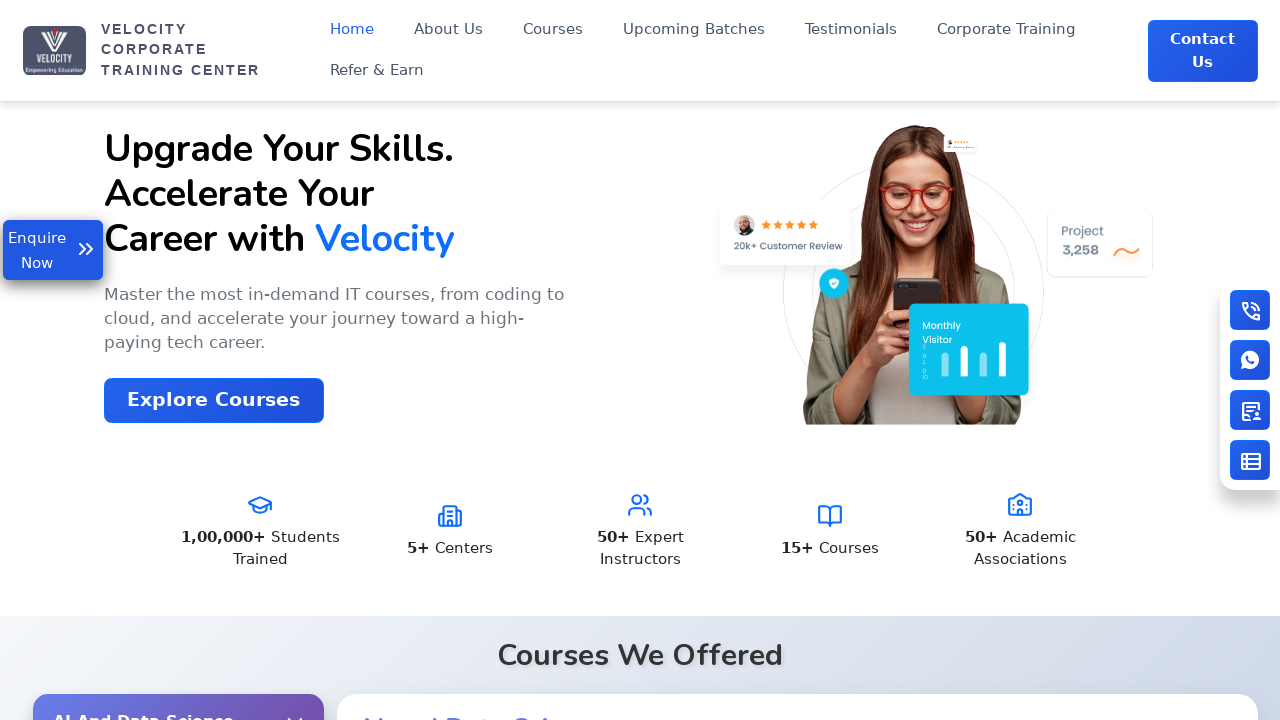

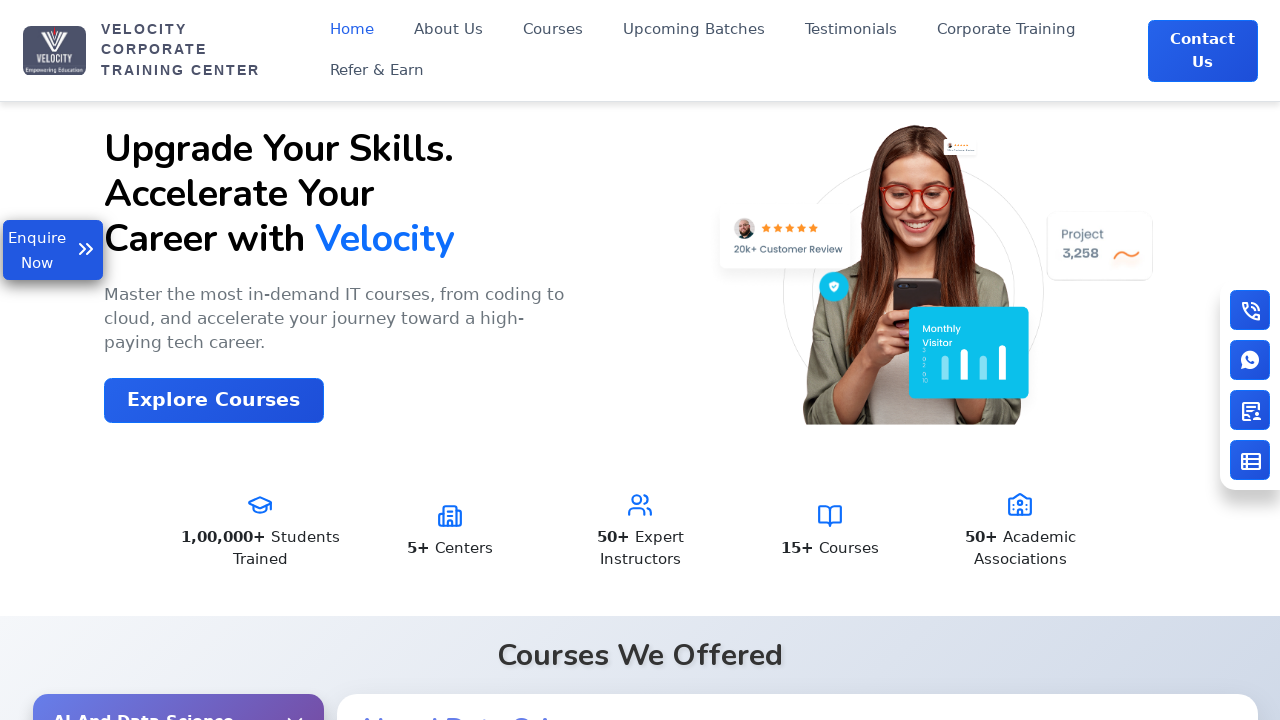